Tests form submission with both first name and last name too short (single character each) to verify validation fails

Starting URL: https://testpages.eviltester.com/styled/validation/input-validation.html

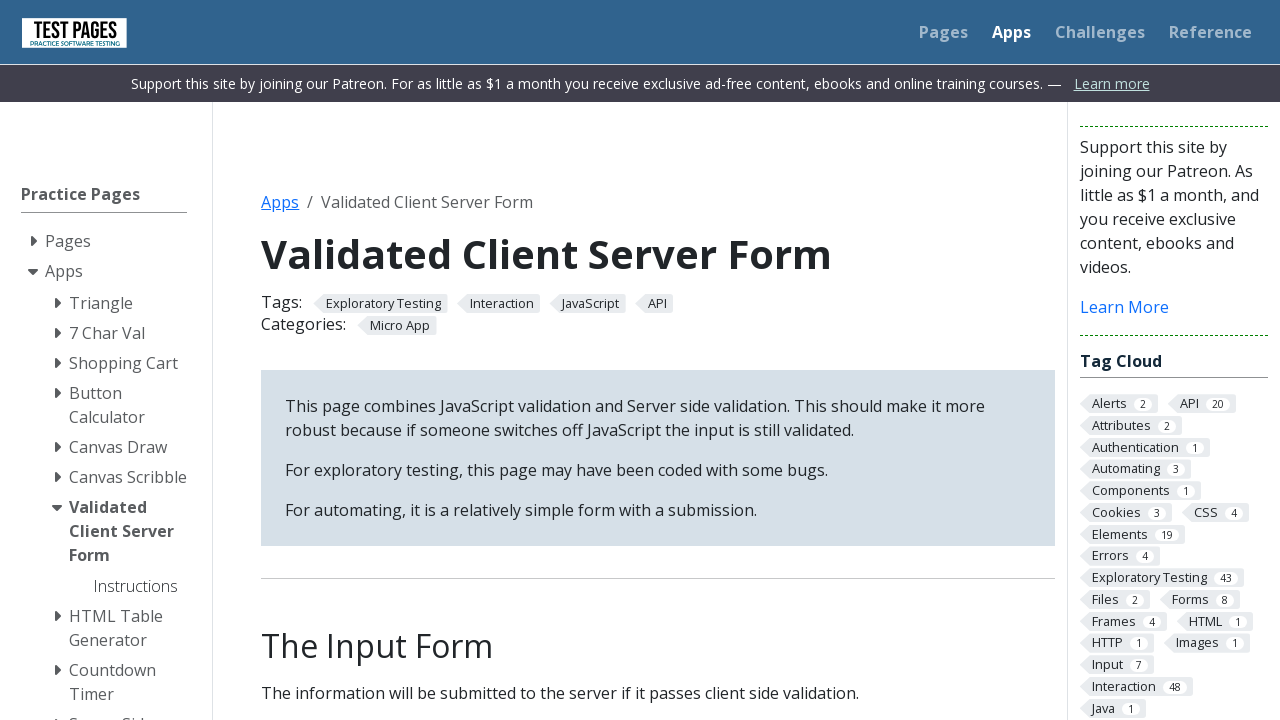

Filled first name field with single character 'K' on internal:label="First name:"i
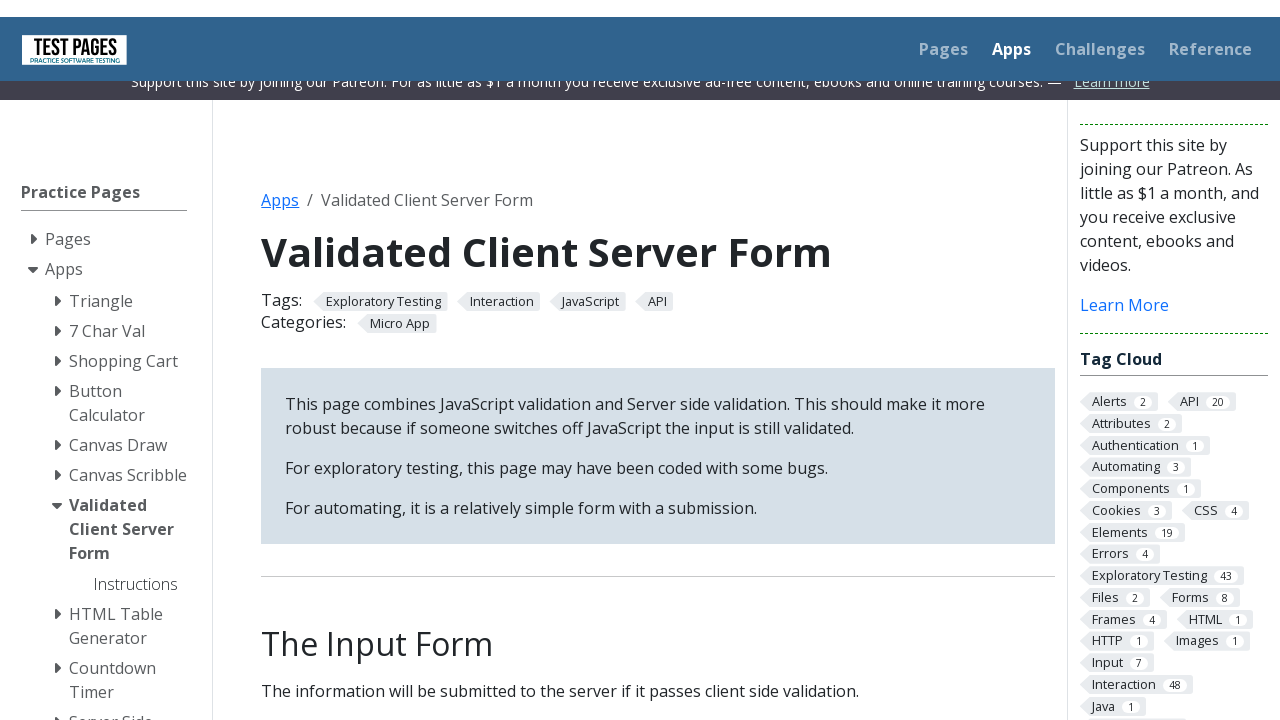

Filled last name field with single character 'W' on internal:label="Last name:"i
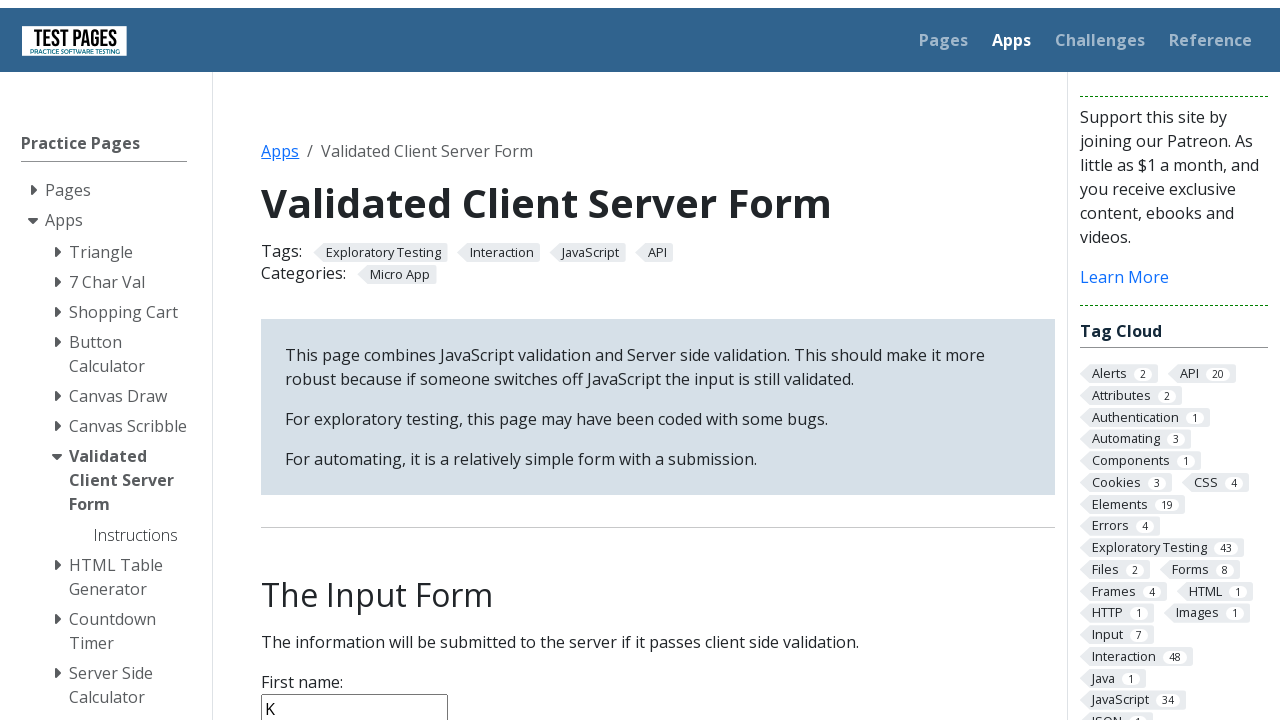

Filled age field with '25' on internal:label="Age:"i
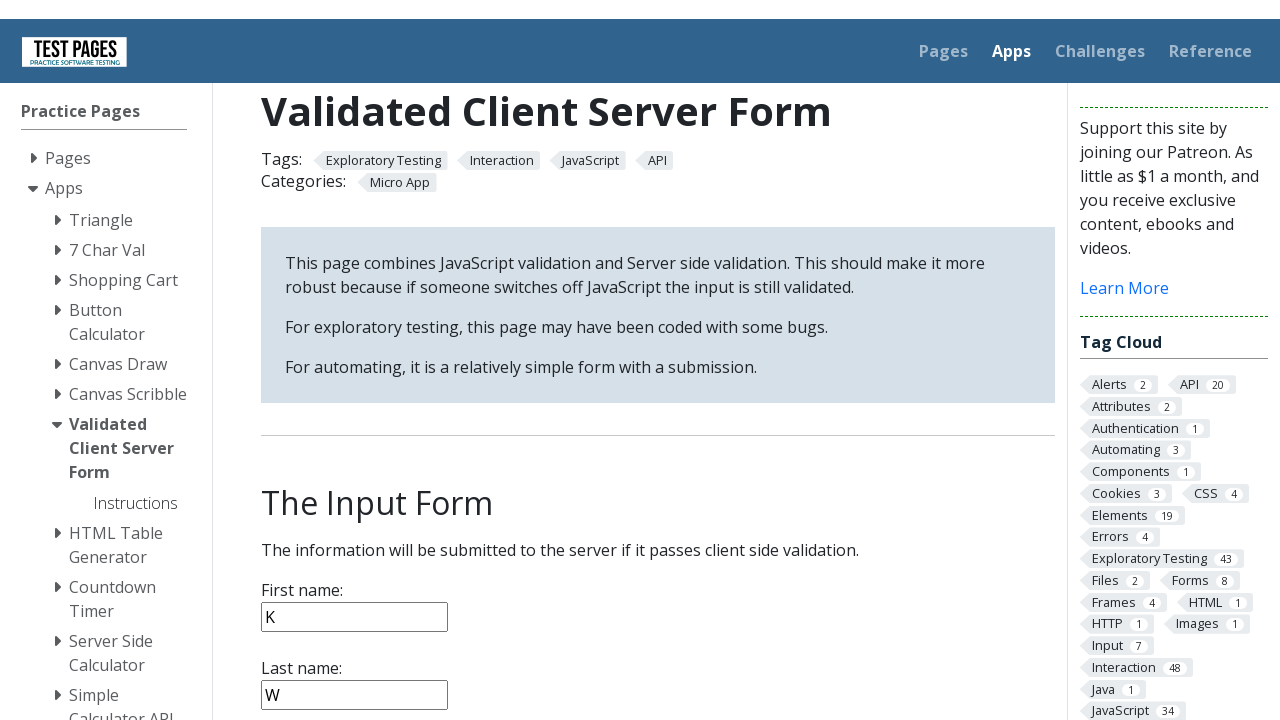

Filled notes field with 'Testing filling data' on internal:label="Notes:"i
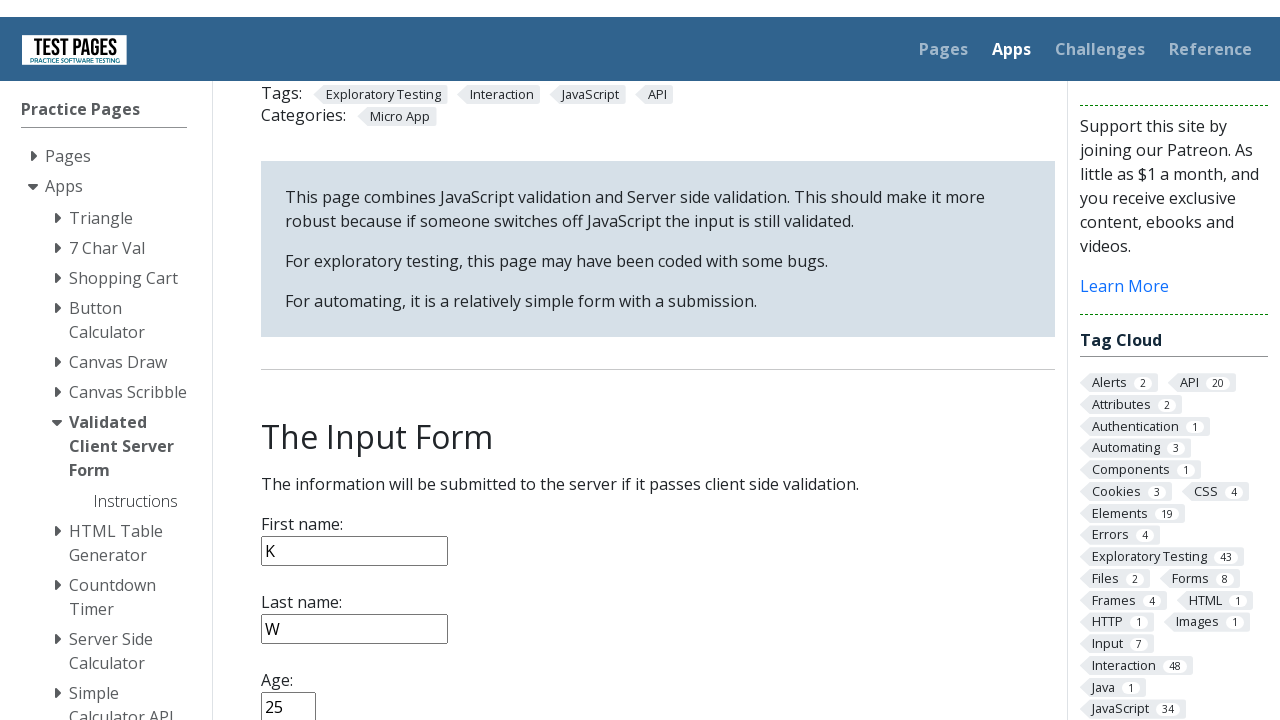

Selected 'France' from country dropdown on internal:role=combobox[name="Country:"i]
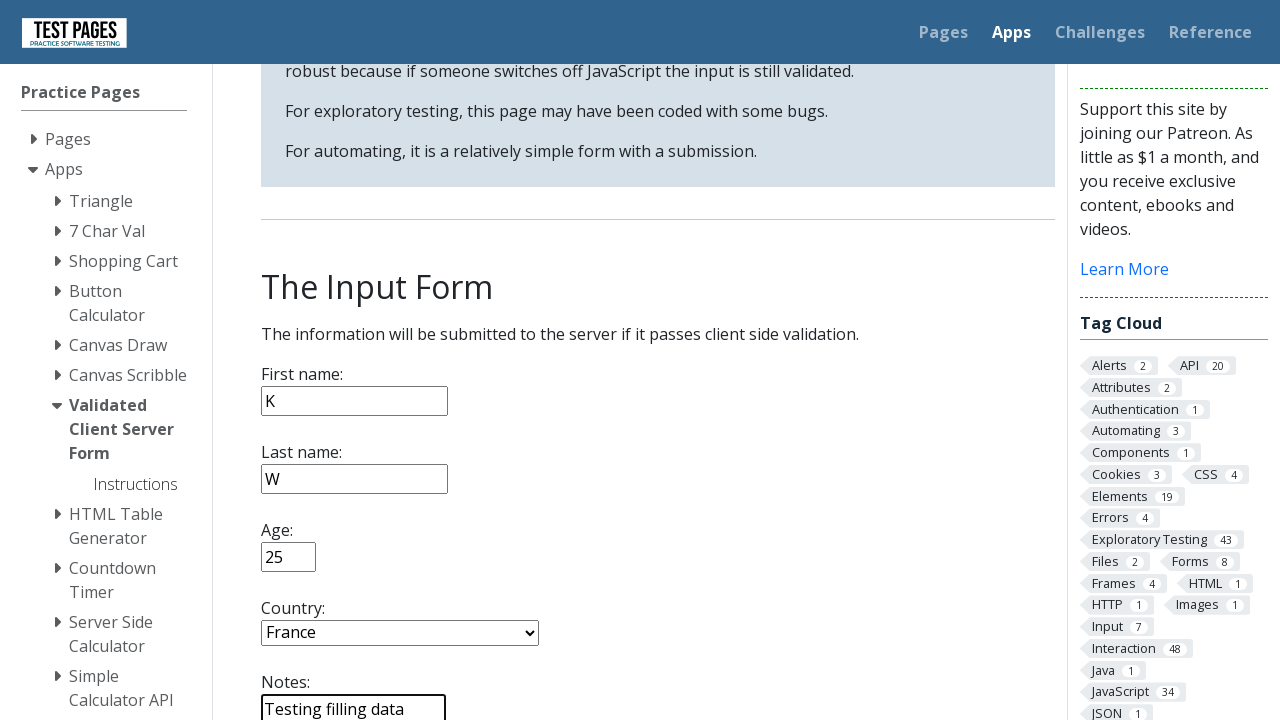

Clicked submit button to attempt form submission with invalid first and last names at (296, 368) on internal:role=button[name="submit"i]
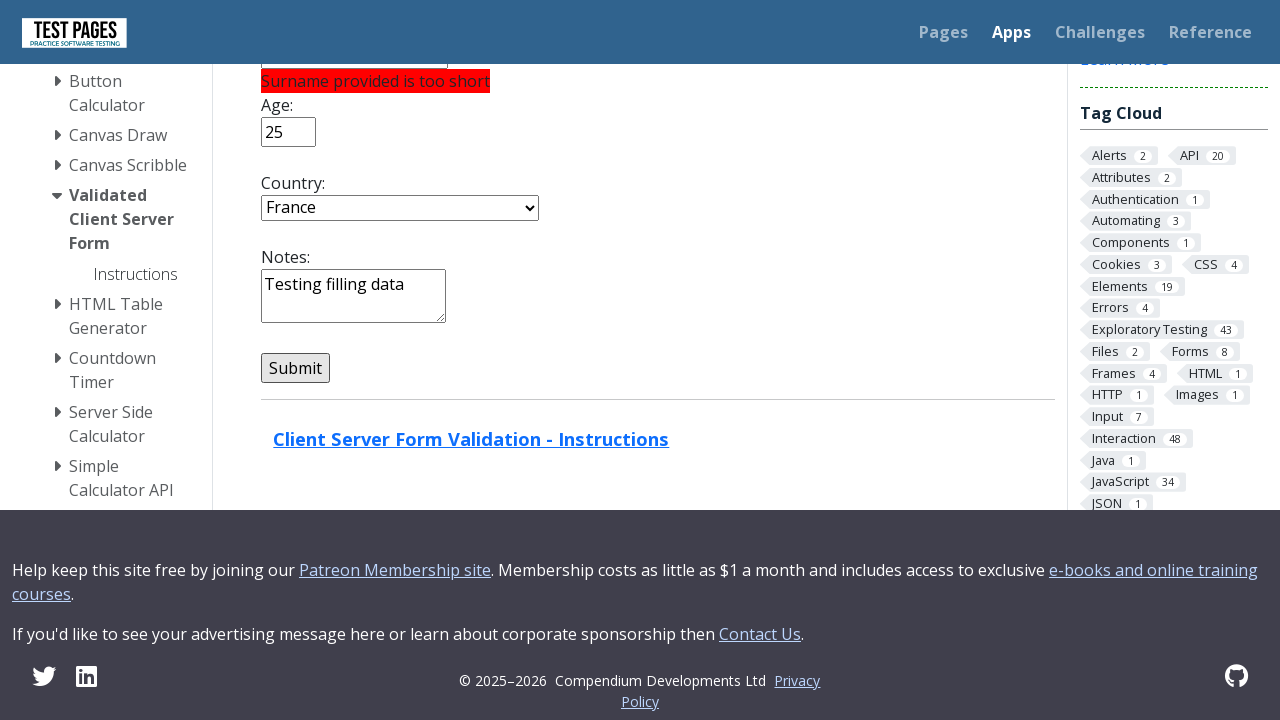

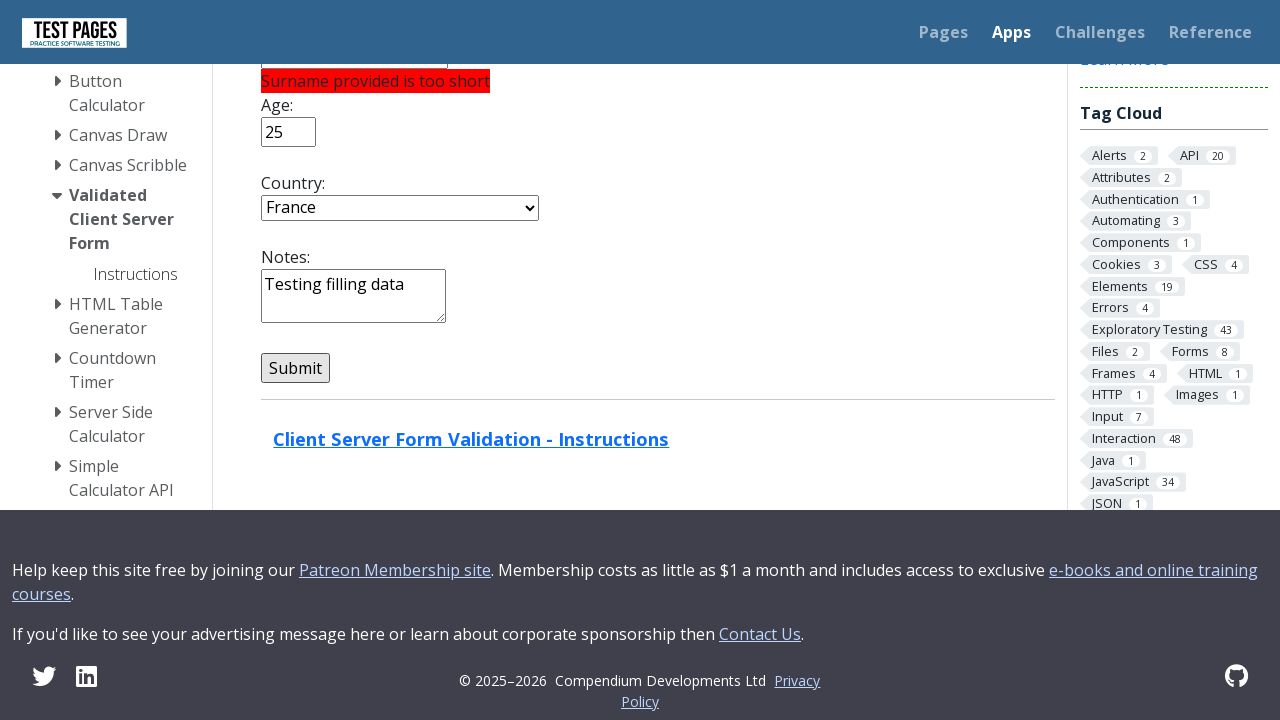